Tests prompt alert functionality by clicking a button to trigger the alert, entering text into the prompt, accepting it, and verifying the result

Starting URL: https://www.leafground.com/alert.xhtml

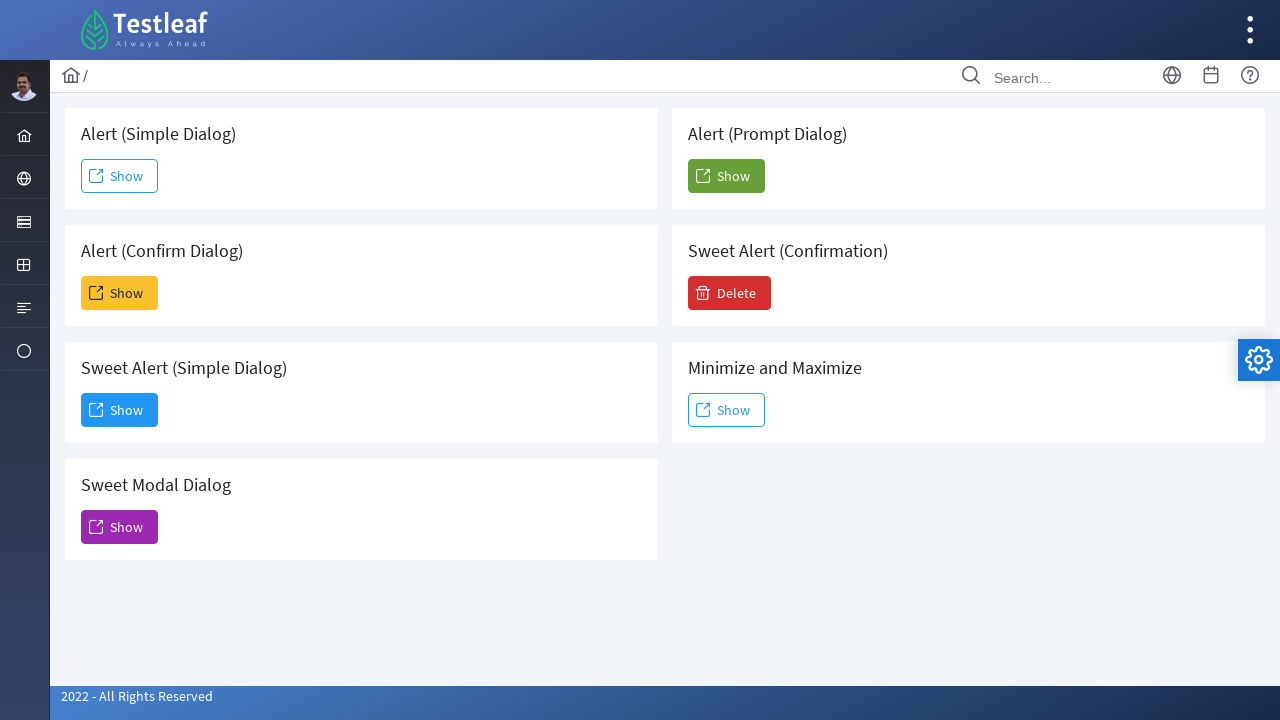

Clicked Show button to trigger prompt alert at (726, 176) on (//span[text()='Show'])[5]
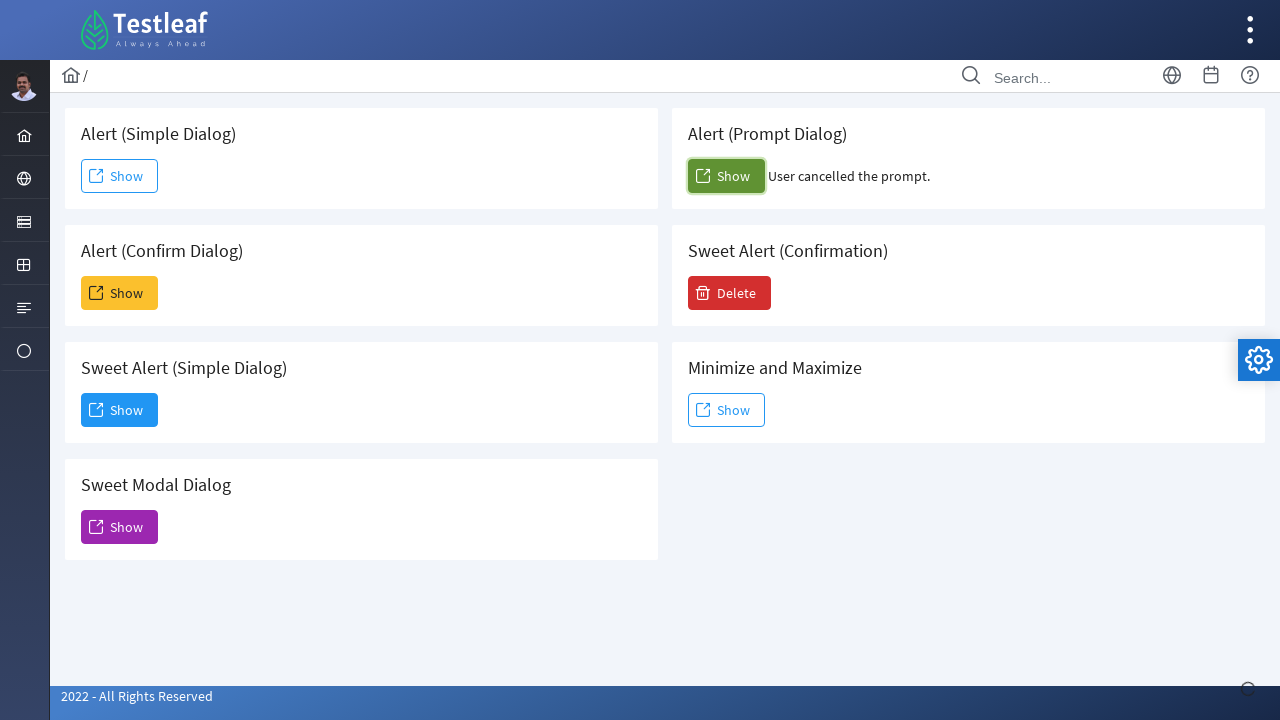

Set up dialog handler to accept prompt with 'Nivetha'
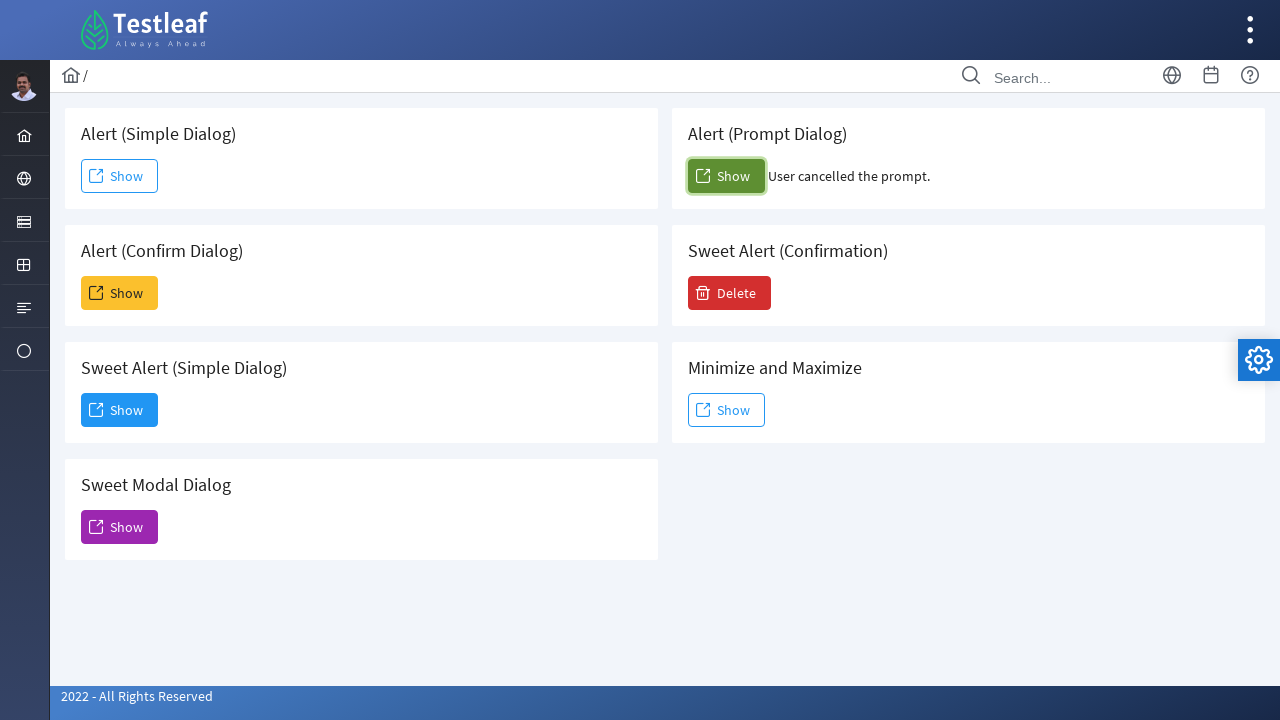

Result text element appeared
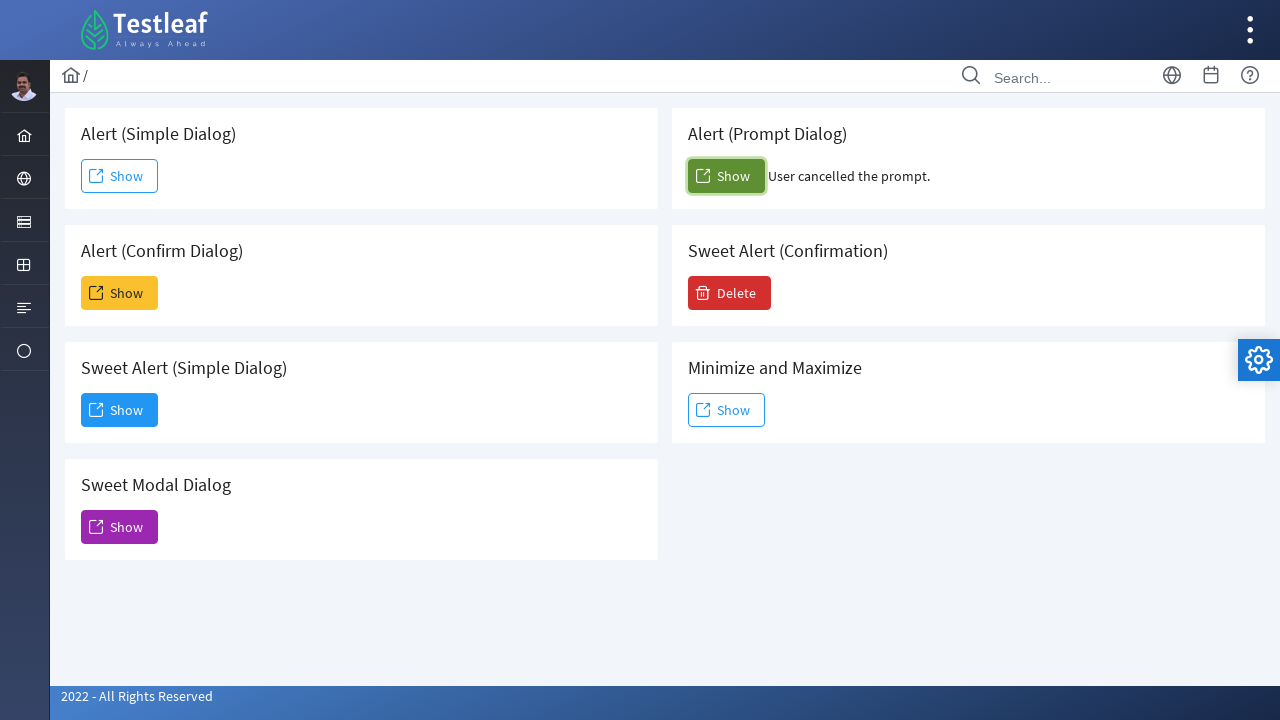

Retrieved result text: User cancelled the prompt.
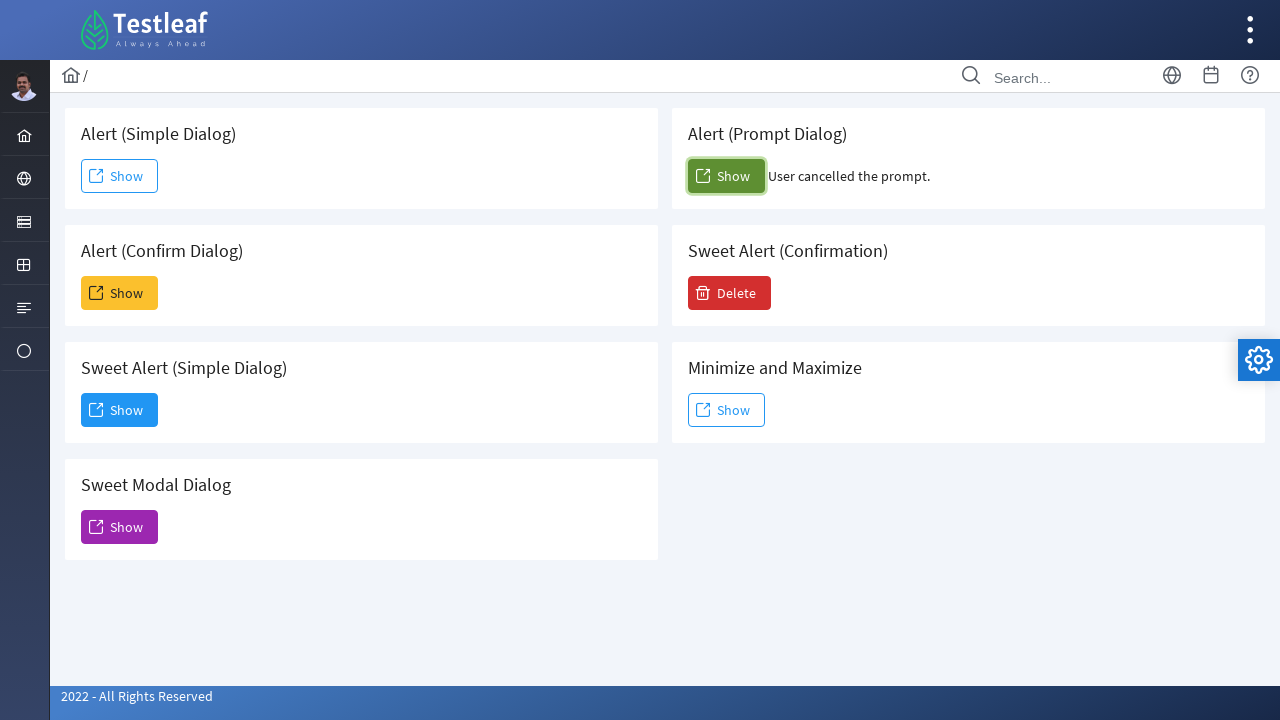

Printed result to console
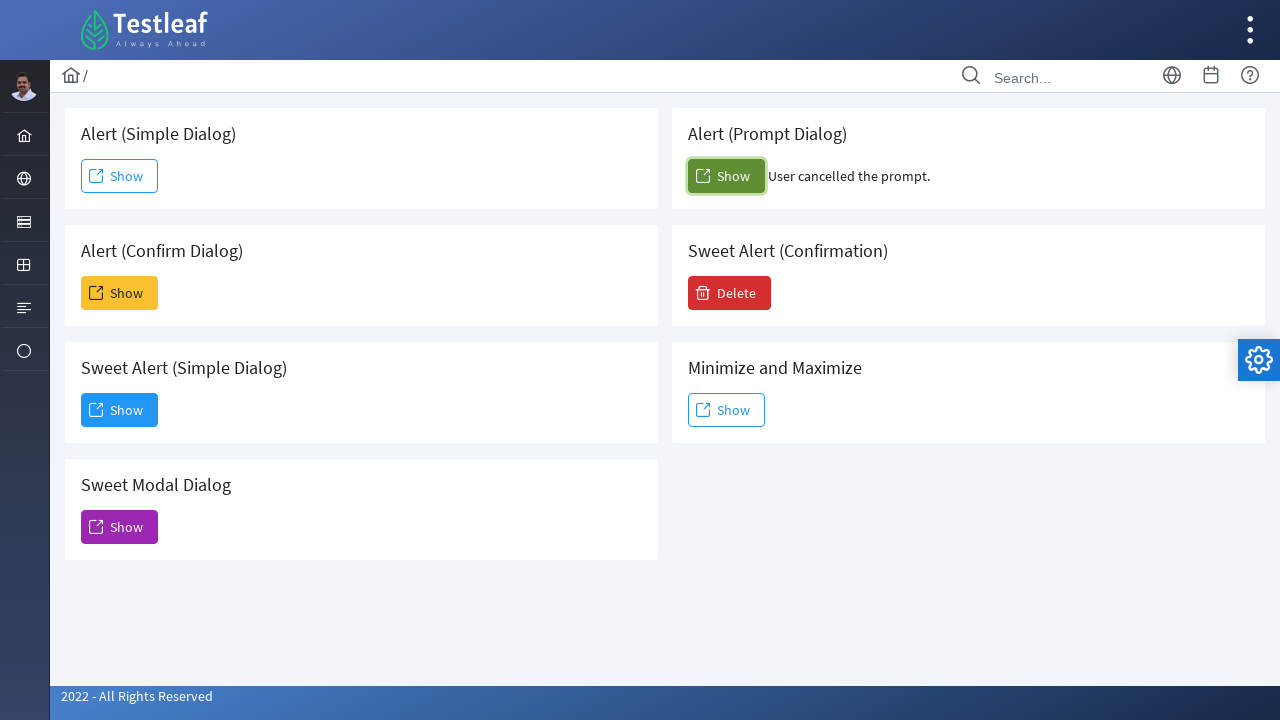

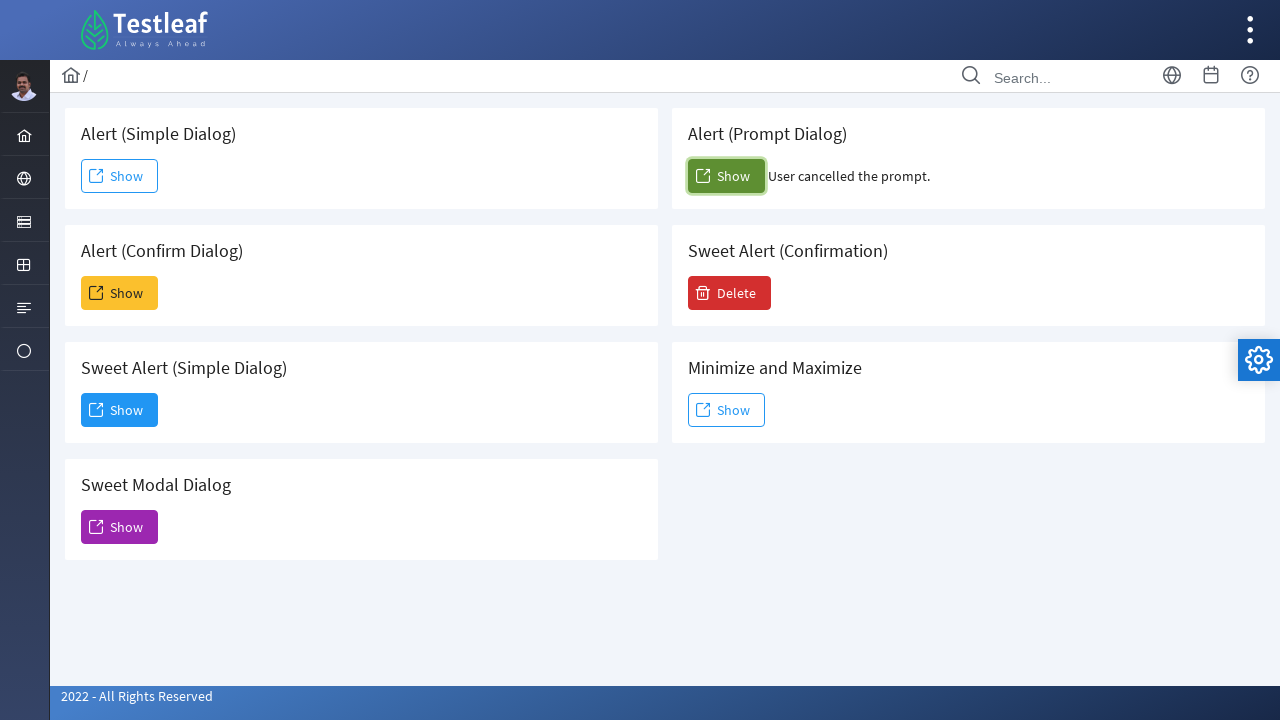